Tests link navigation by clicking on a link containing partial text "Pract" and then clicking on a "Login" link to verify link functionality.

Starting URL: https://letskodeit.teachable.com/

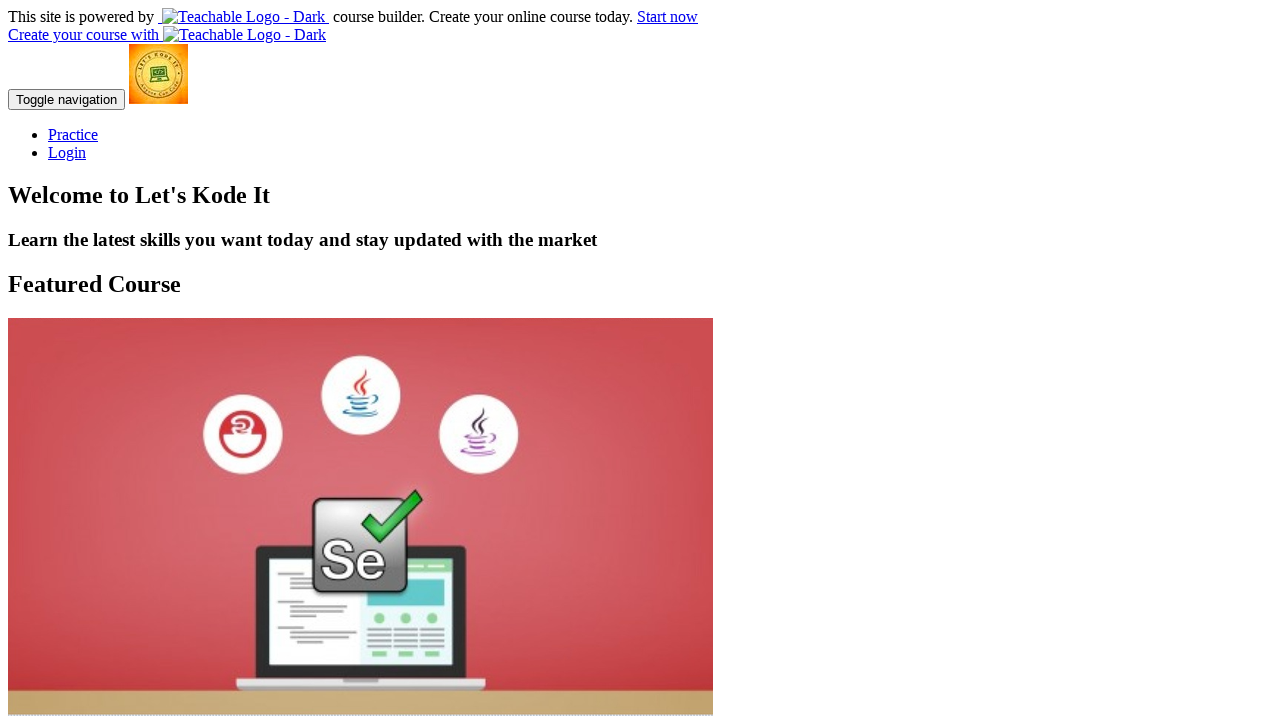

Clicked on link containing partial text 'Pract' at (73, 134) on a:has-text('Pract')
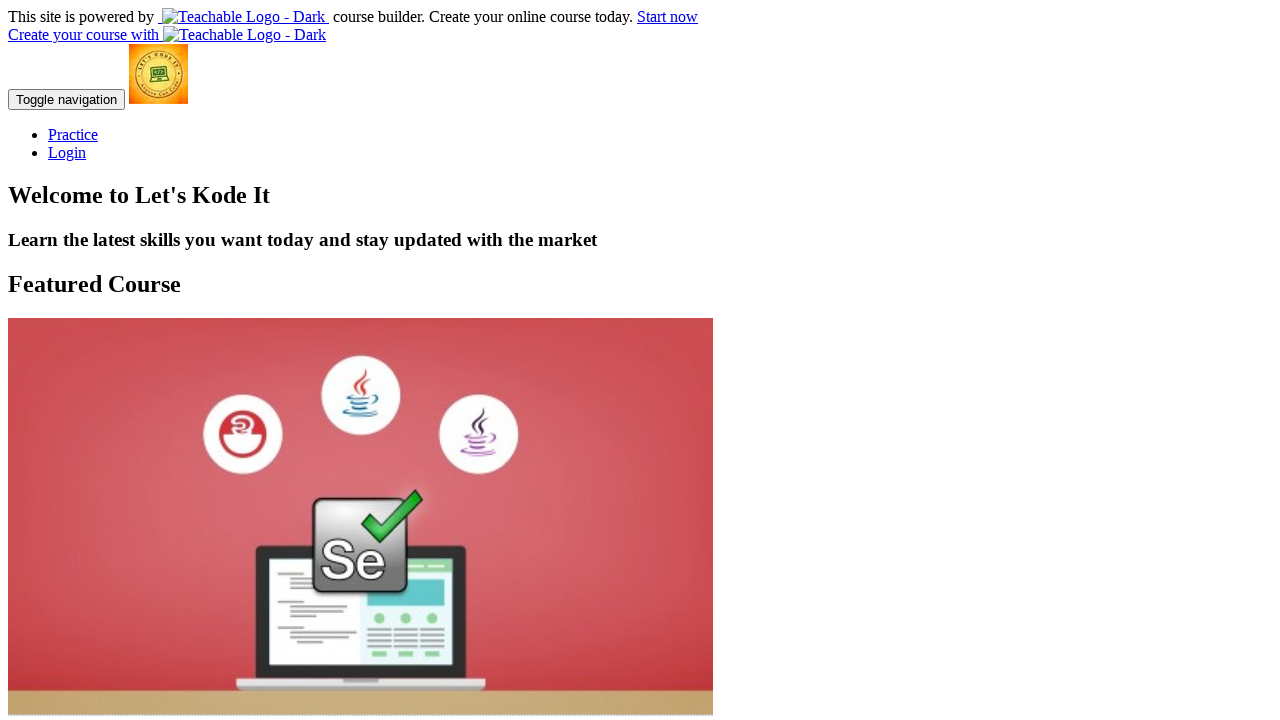

Waited for network idle after clicking 'Pract' link
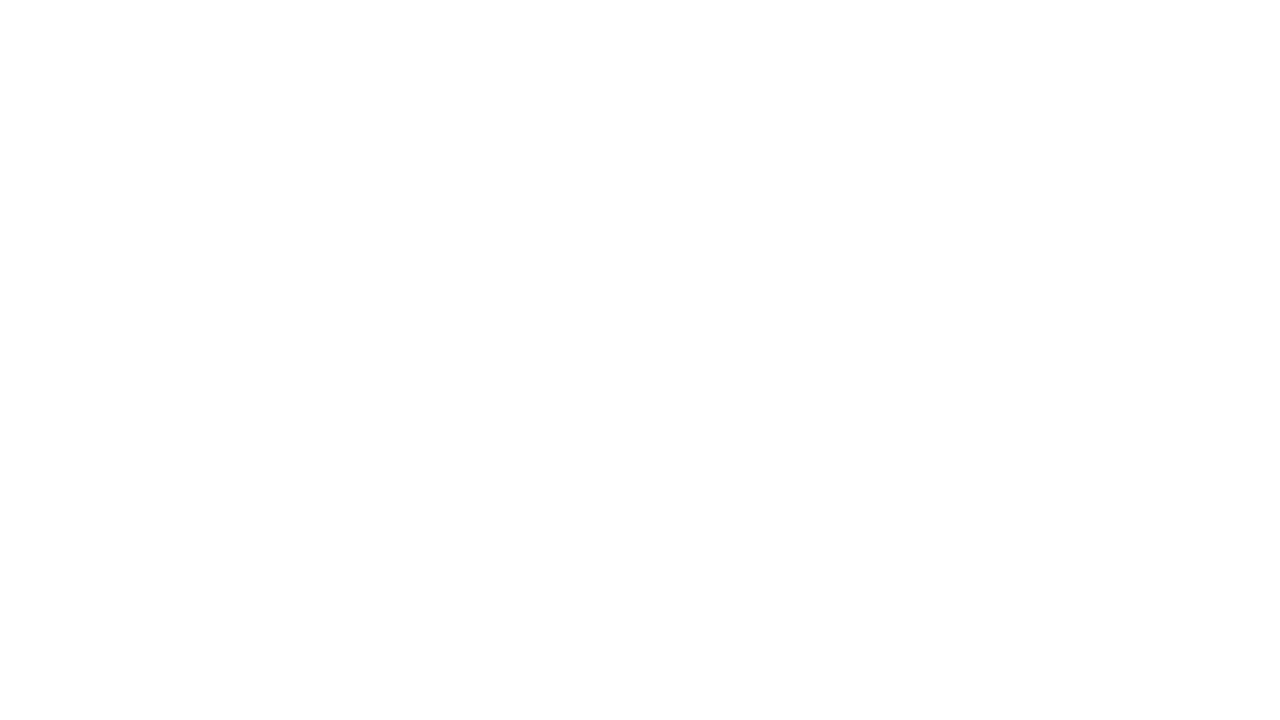

Clicked on Login link at (68, 152) on a:text('Login')
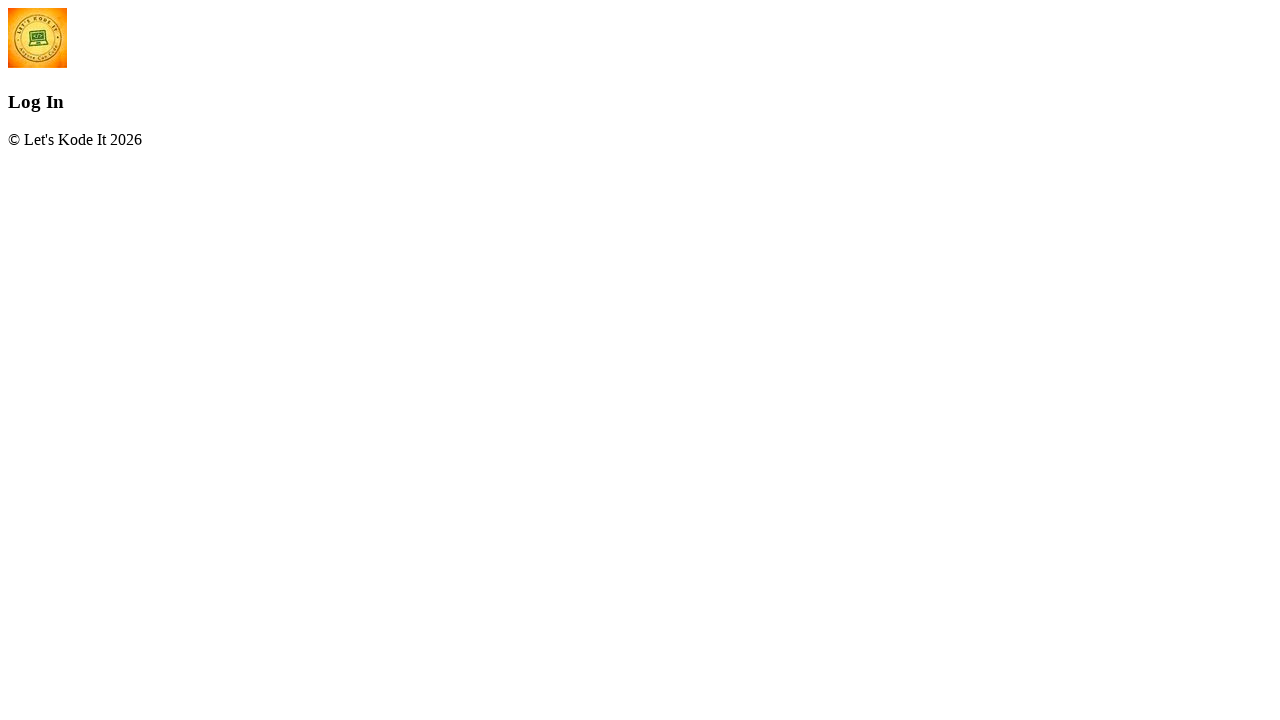

Waited for network idle after clicking Login link
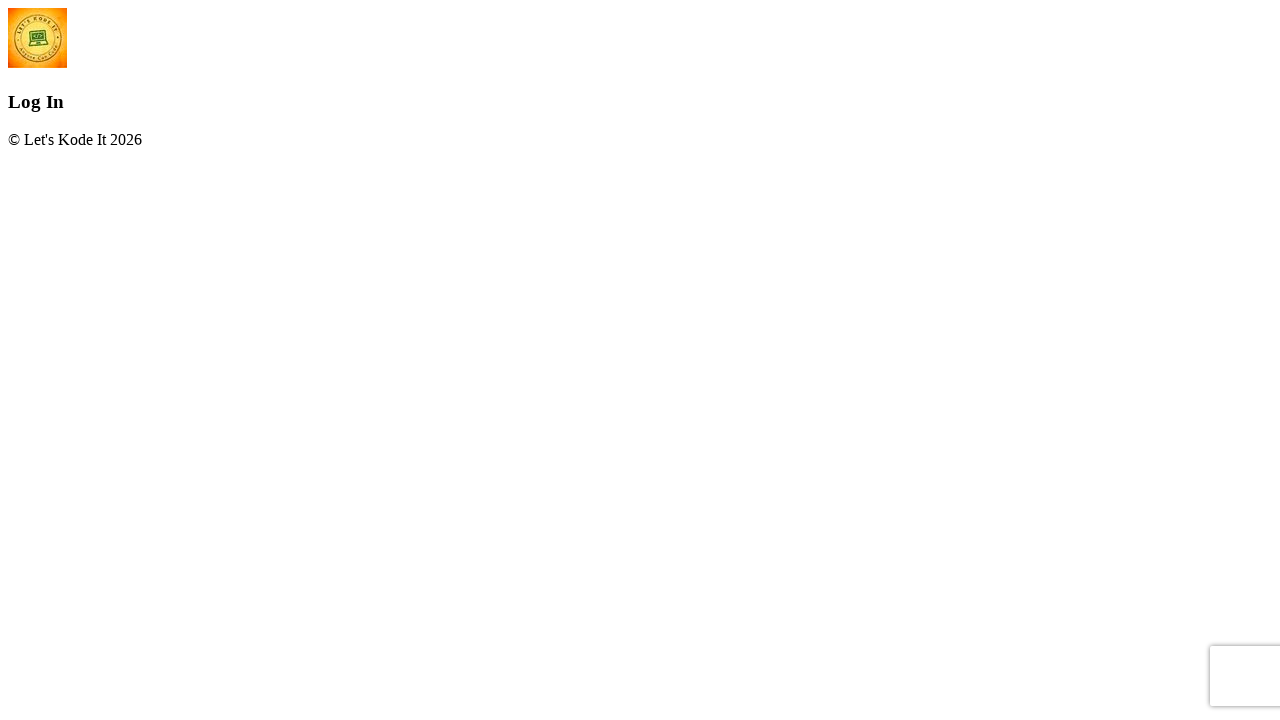

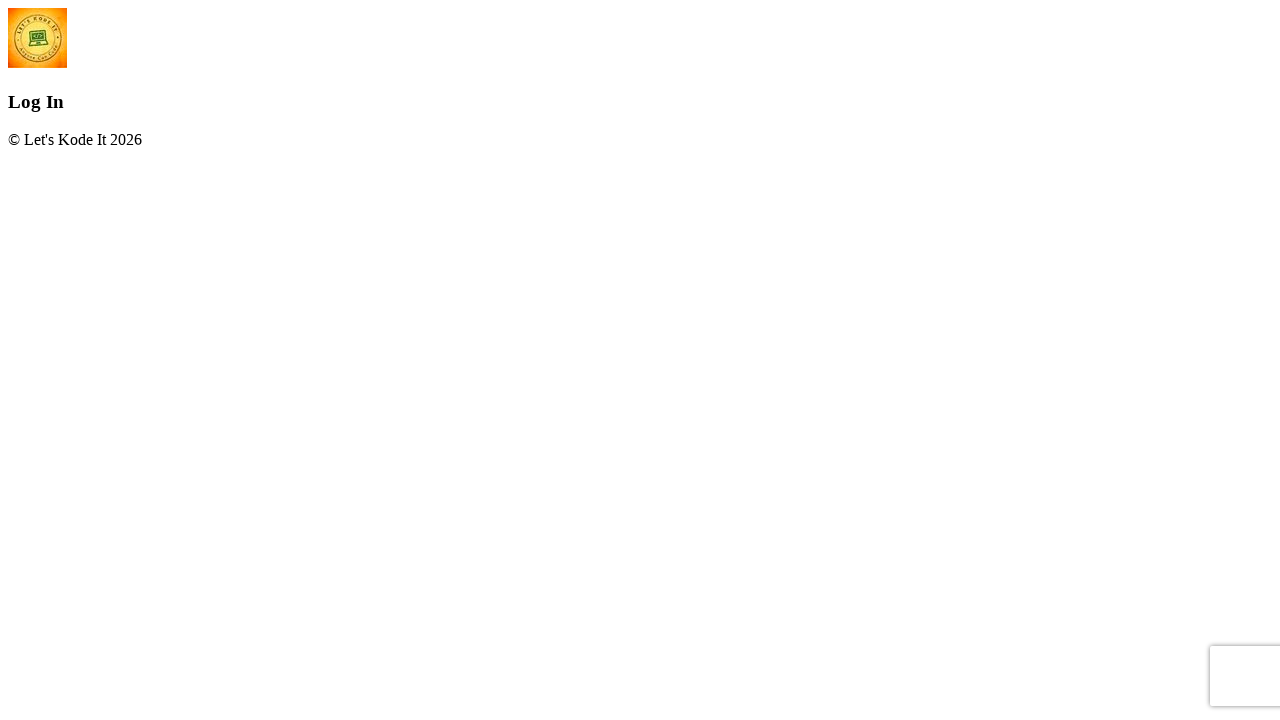